Enters only a name in the feedback form, clicks Send, then clicks Yes to confirm, and verifies the thank you message includes the name.

Starting URL: https://kristinek.github.io/site/tasks/provide_feedback

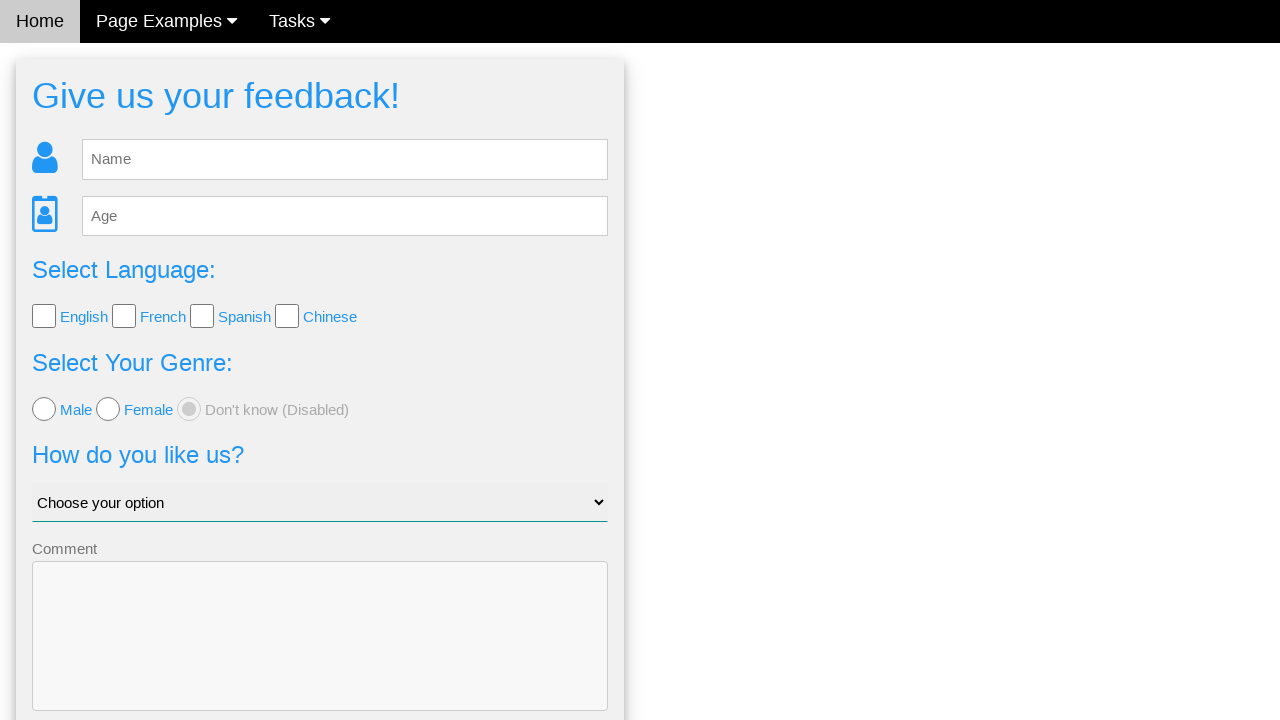

Filled name field with 'Jelena' on #fb_name
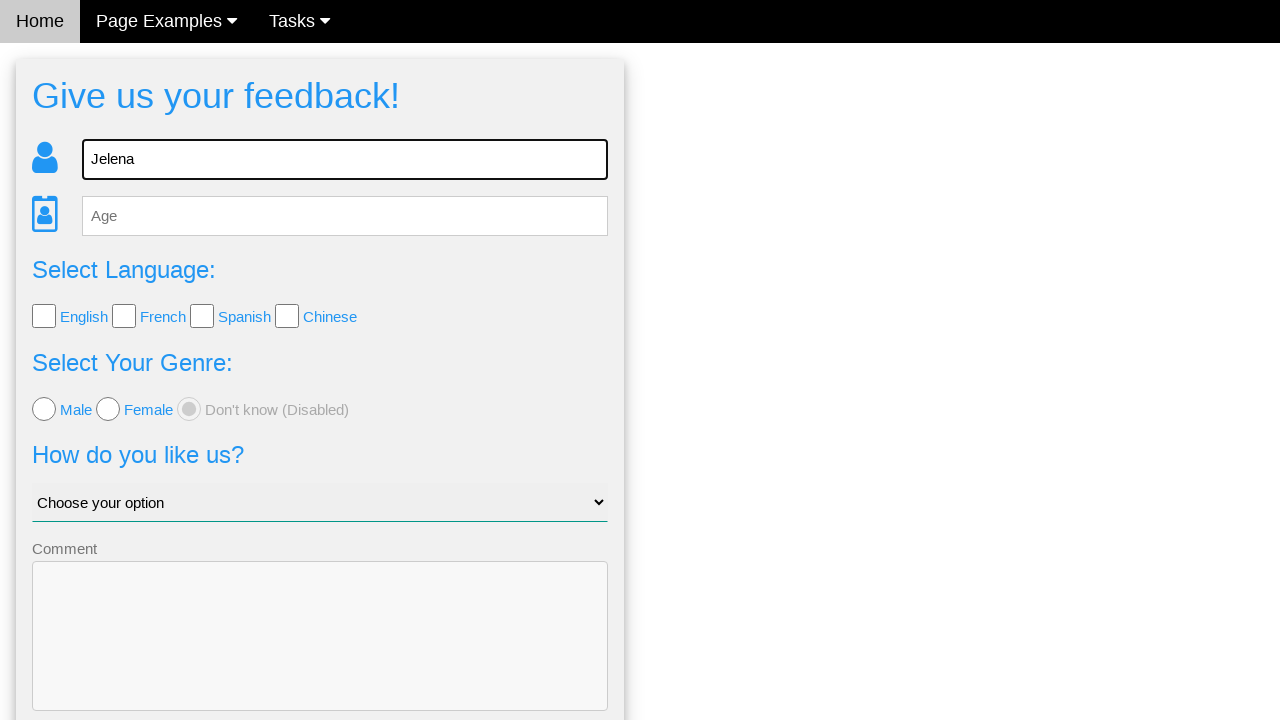

Clicked Send button at (320, 656) on button
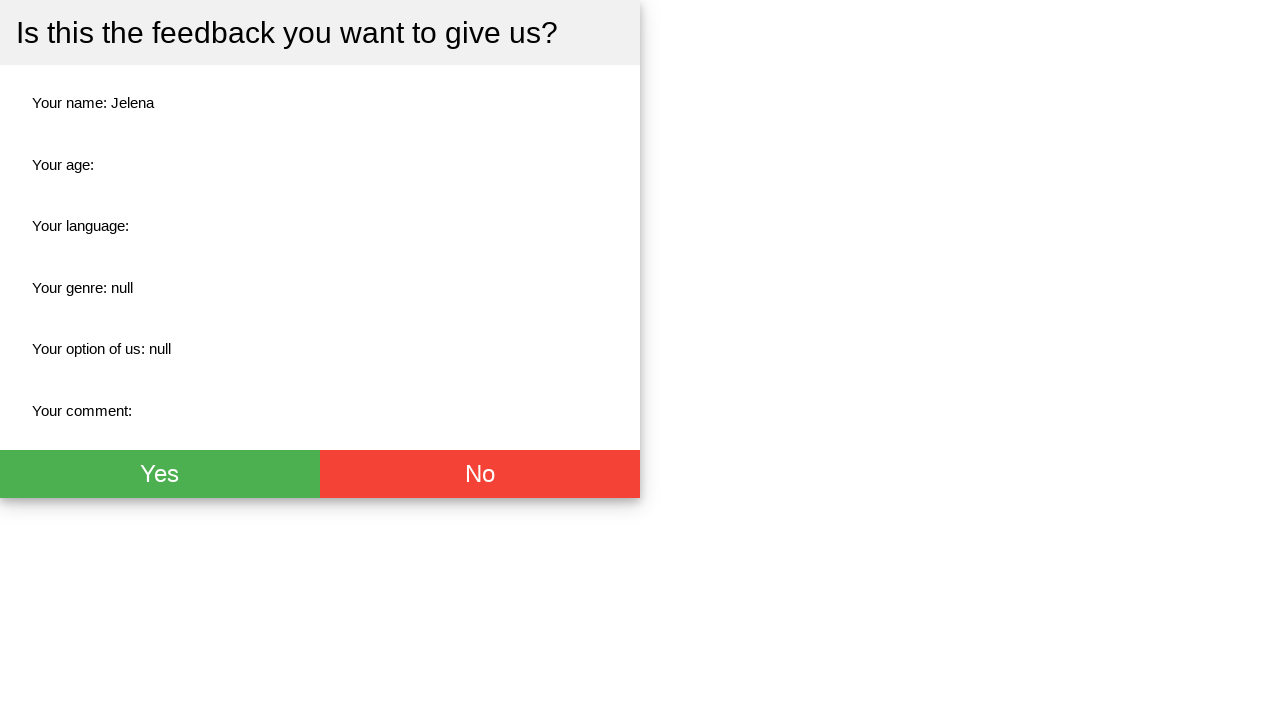

Confirmation dialog appeared
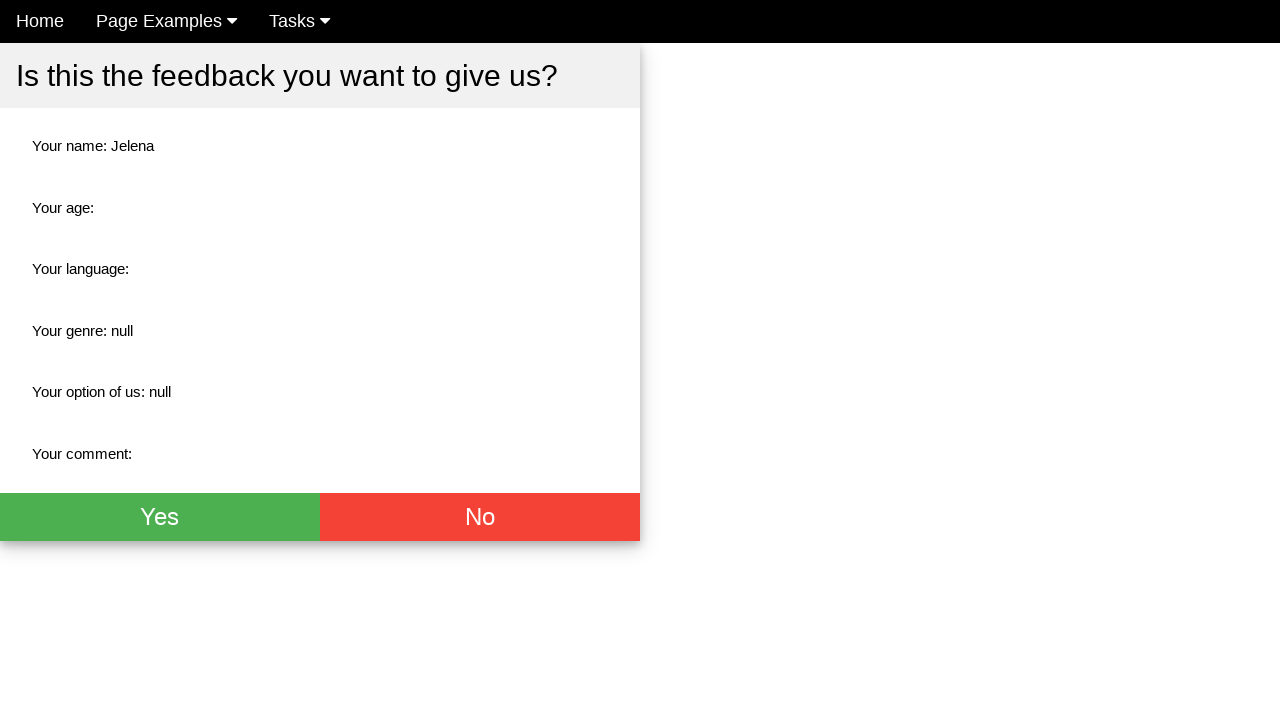

Clicked Yes button to confirm at (160, 517) on .w3-green
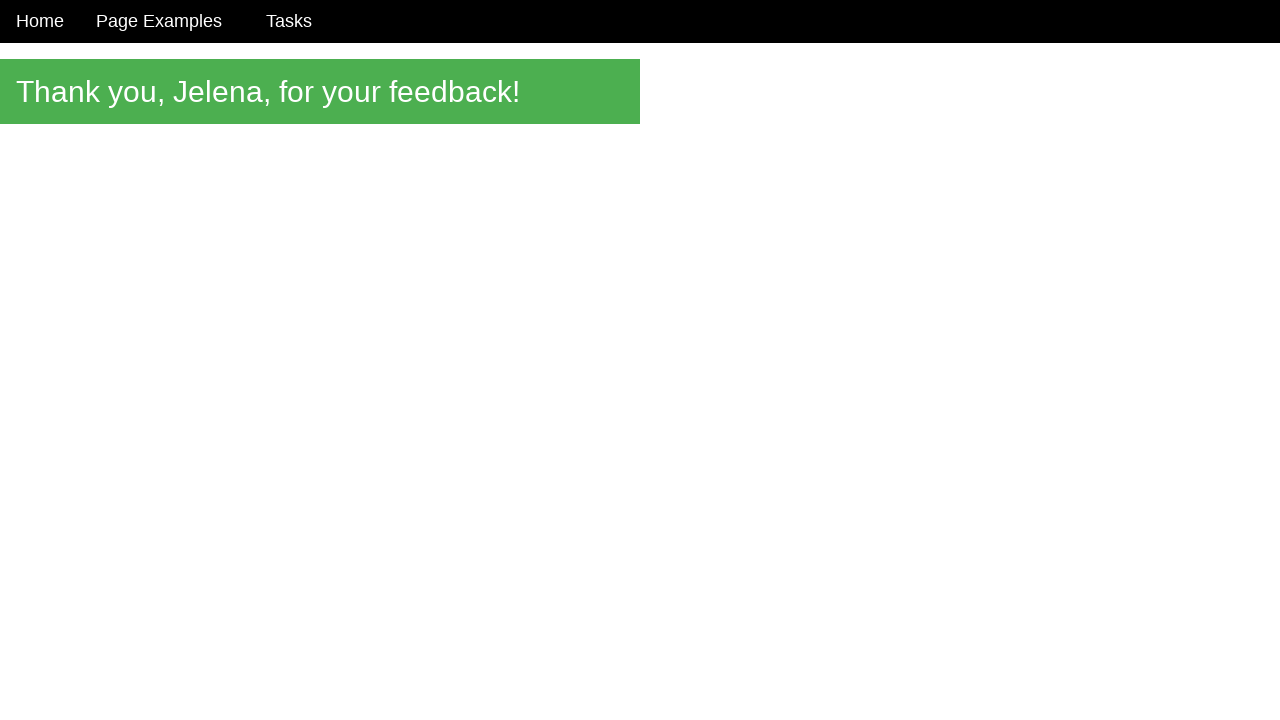

Thank you message appeared
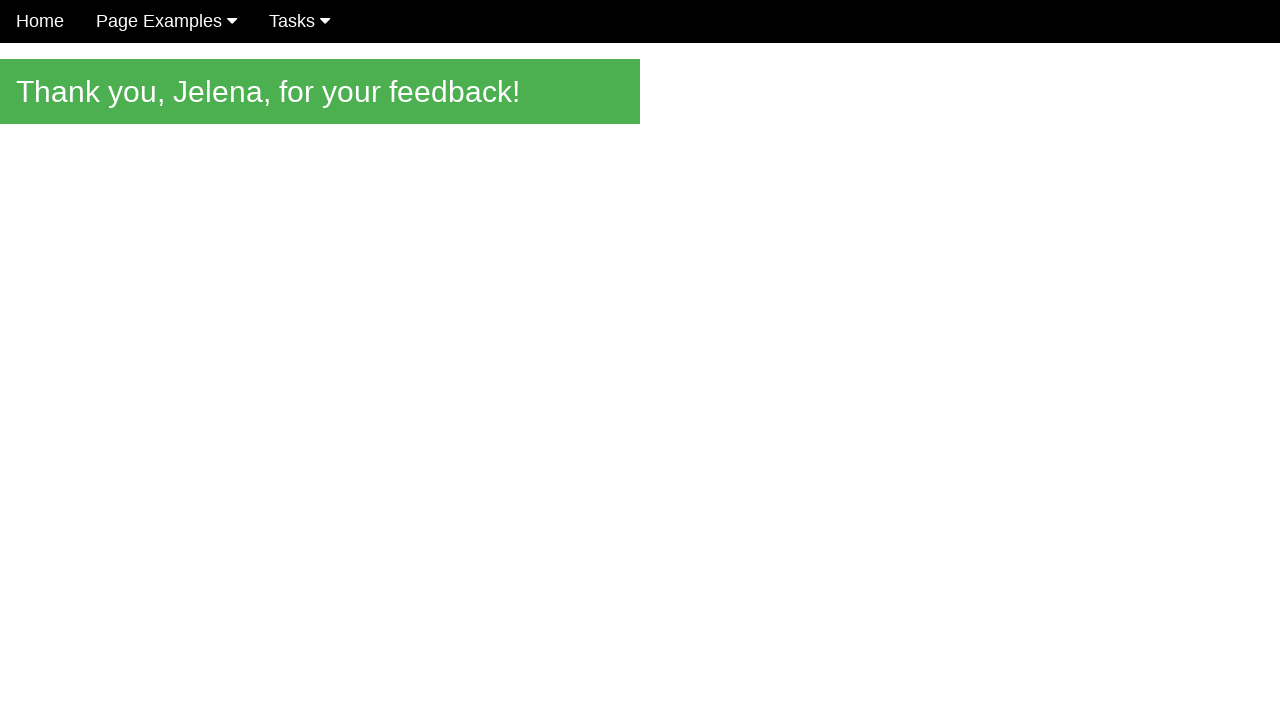

Verified thank you message contains 'Thank you, Jelena, for your feedback!'
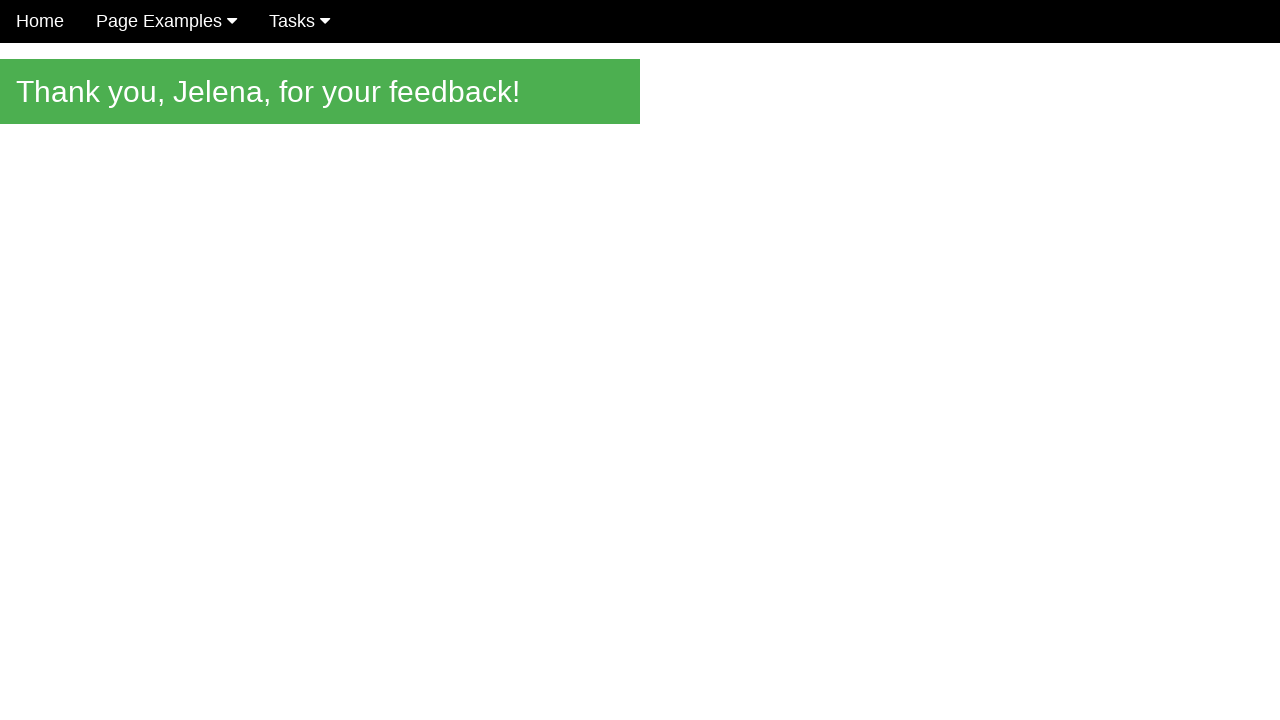

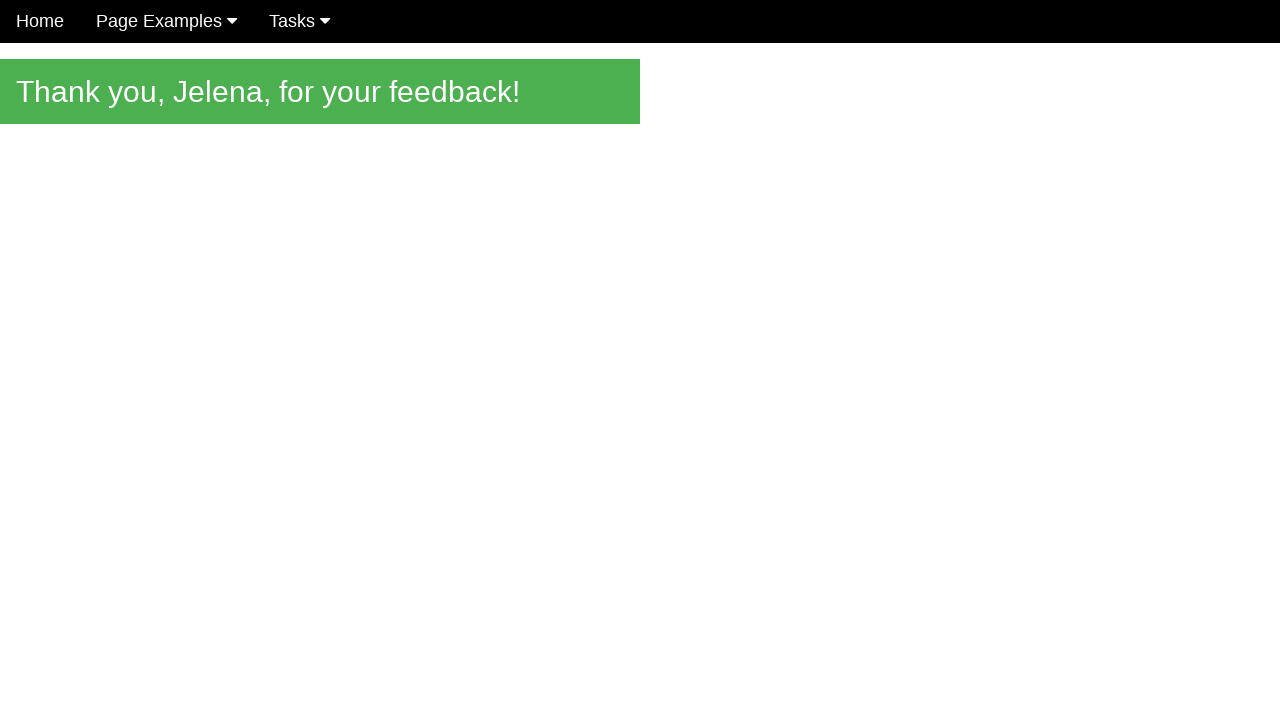